Tests browser back button navigation between filter views (All, Active, Completed).

Starting URL: https://demo.playwright.dev/todomvc

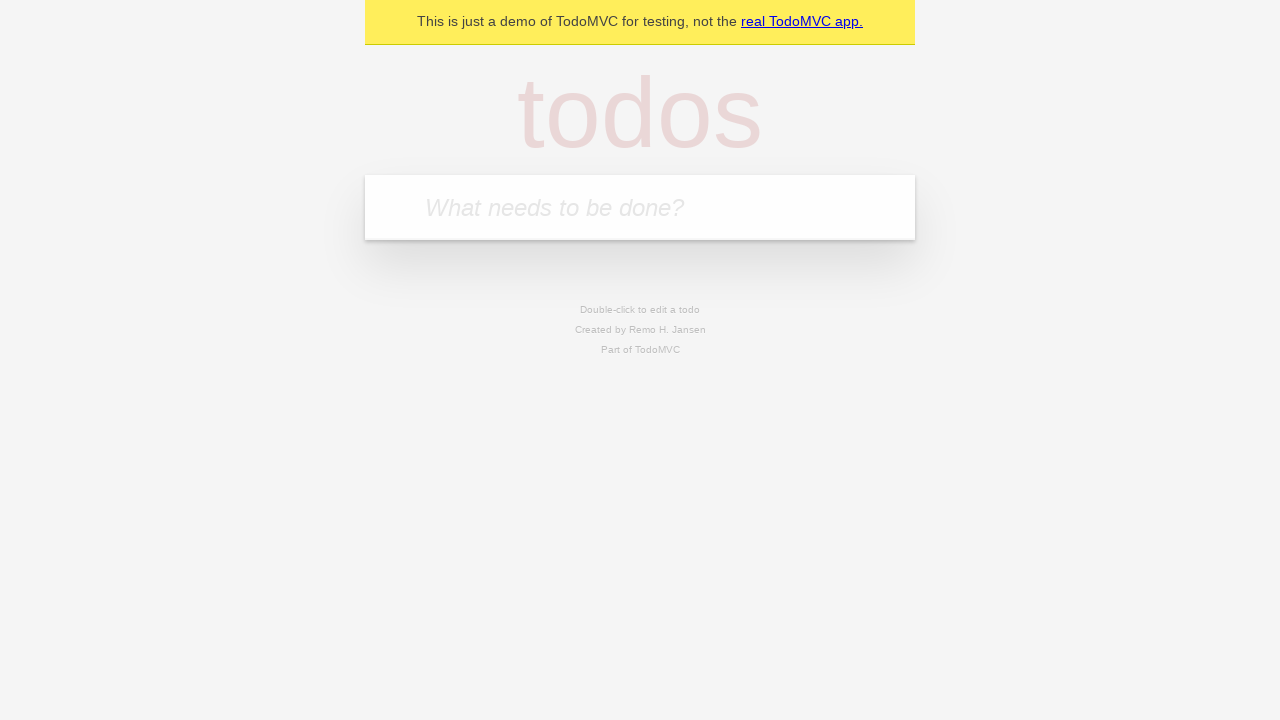

Filled todo input with 'buy some cheese' on internal:attr=[placeholder="What needs to be done?"i]
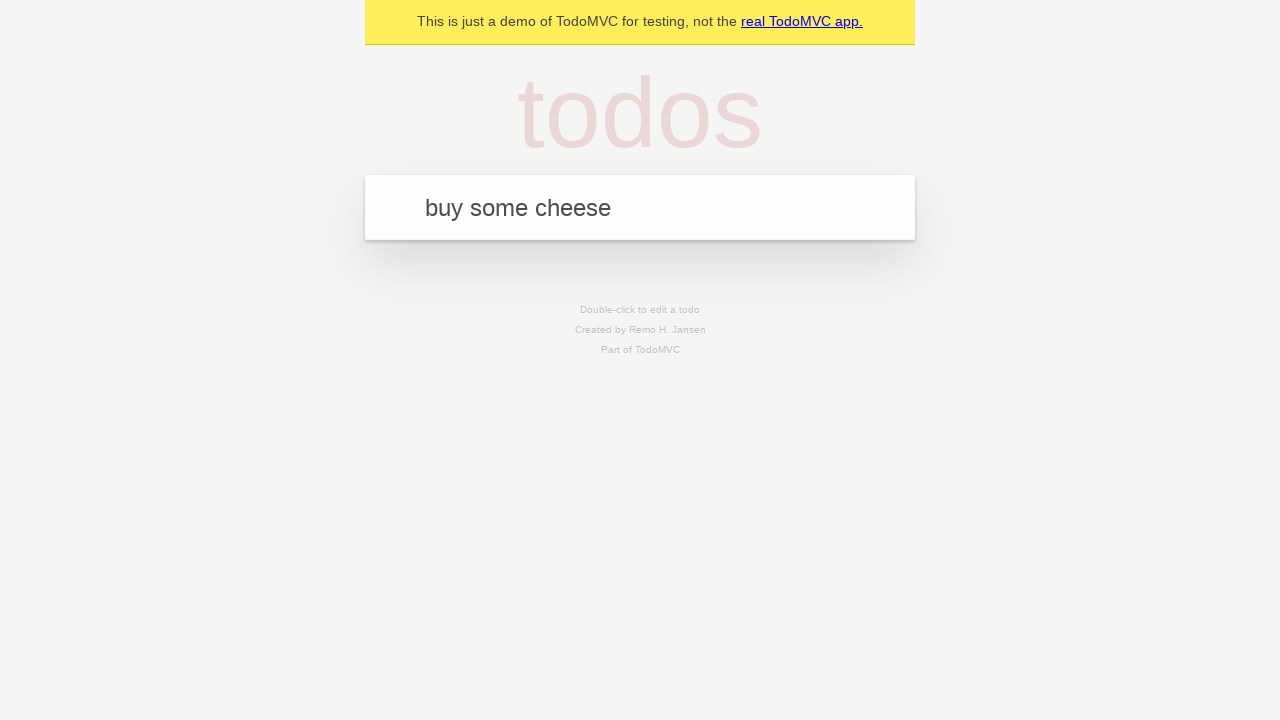

Pressed Enter to create todo 'buy some cheese' on internal:attr=[placeholder="What needs to be done?"i]
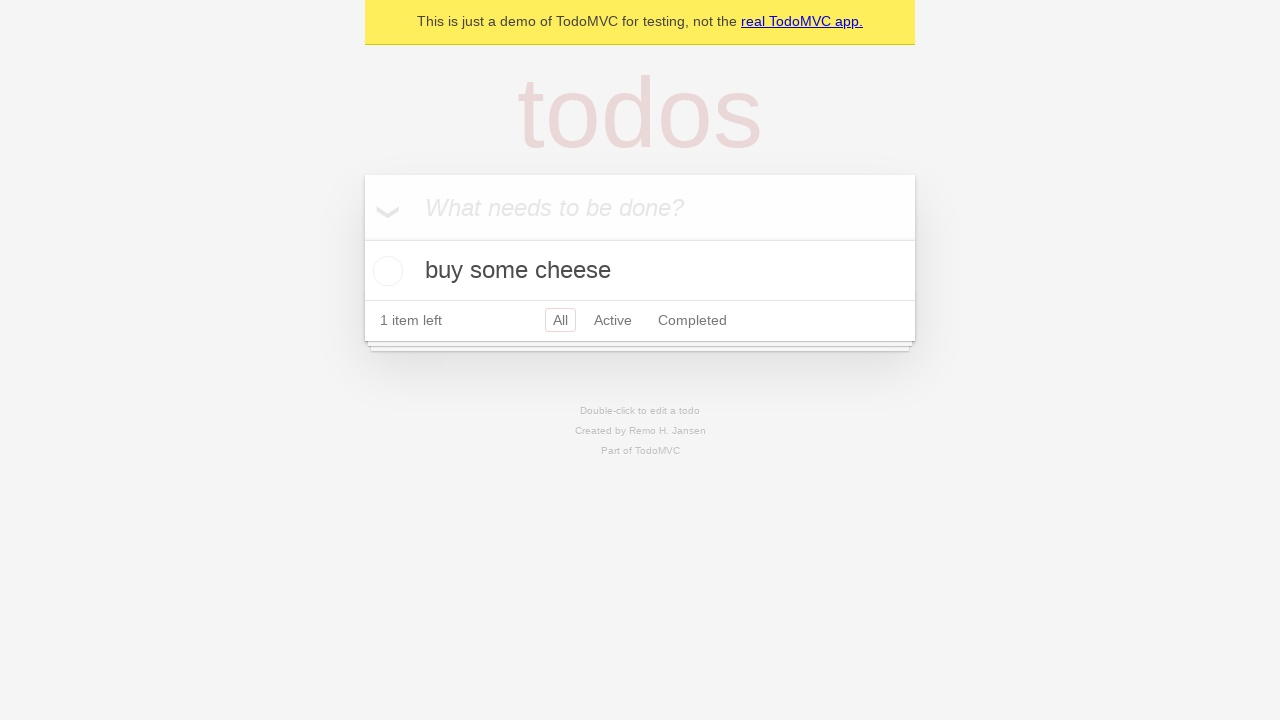

Filled todo input with 'feed the cat' on internal:attr=[placeholder="What needs to be done?"i]
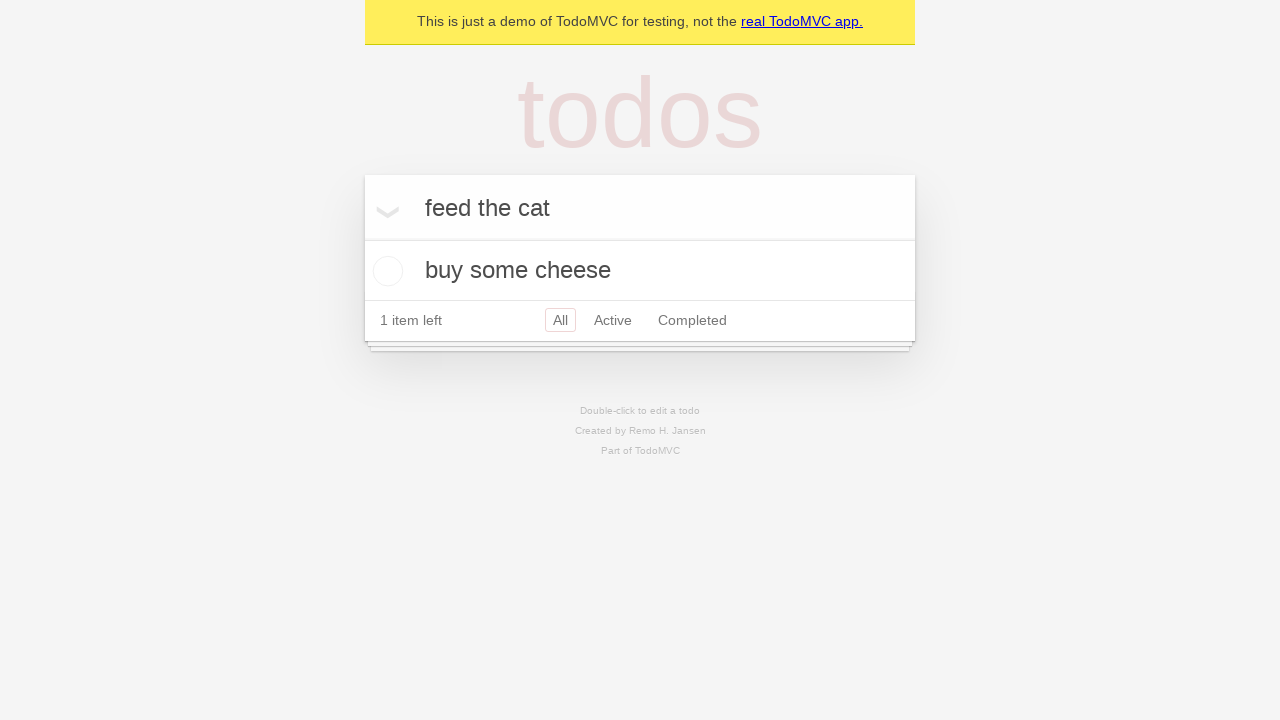

Pressed Enter to create todo 'feed the cat' on internal:attr=[placeholder="What needs to be done?"i]
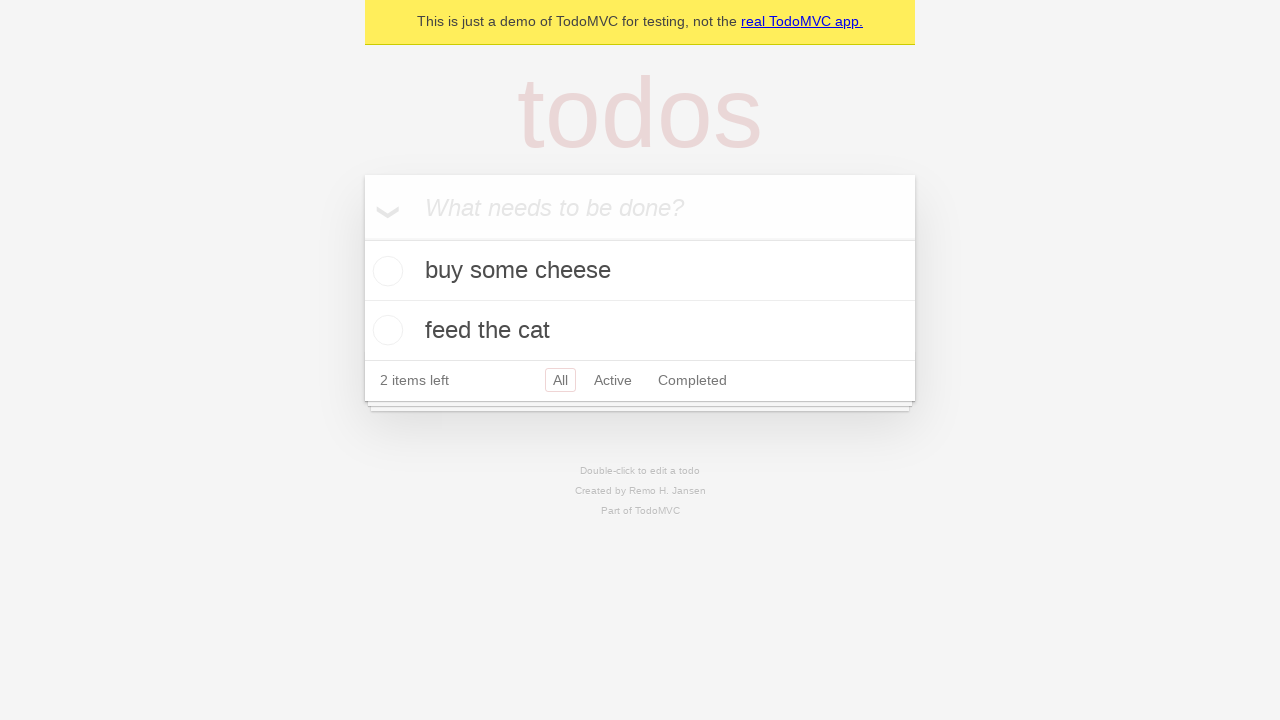

Filled todo input with 'book a doctors appointment' on internal:attr=[placeholder="What needs to be done?"i]
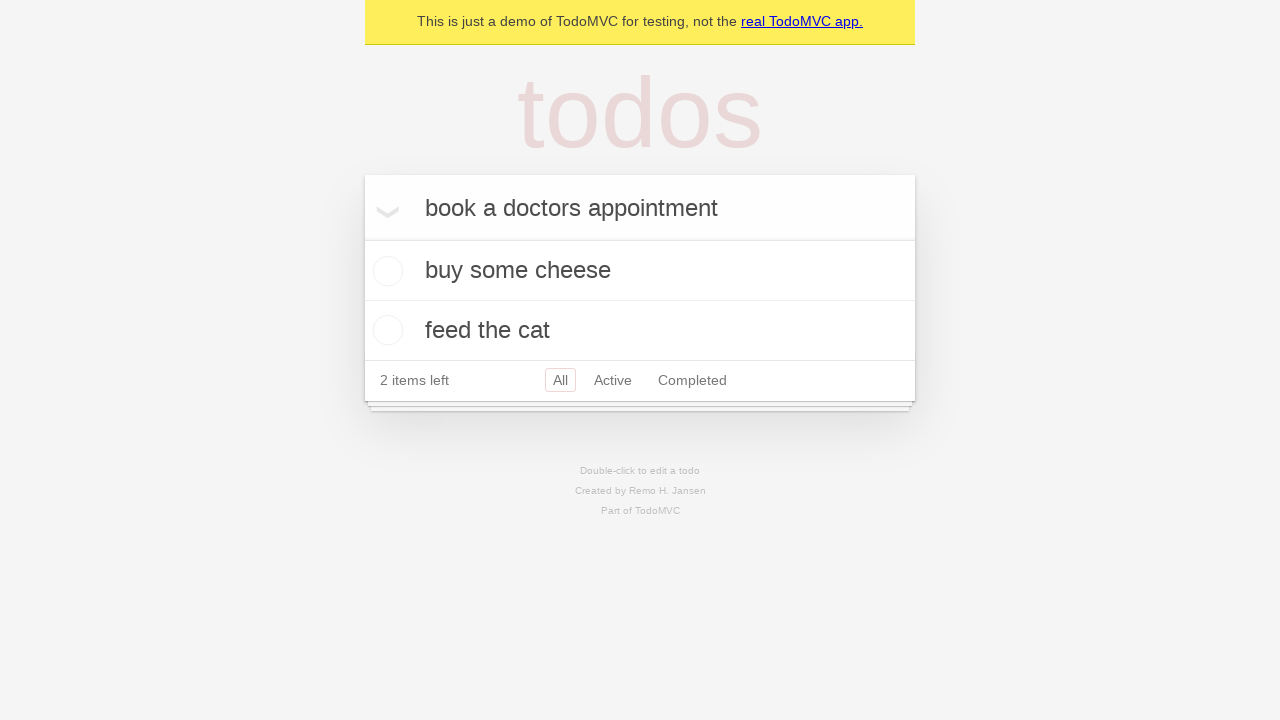

Pressed Enter to create todo 'book a doctors appointment' on internal:attr=[placeholder="What needs to be done?"i]
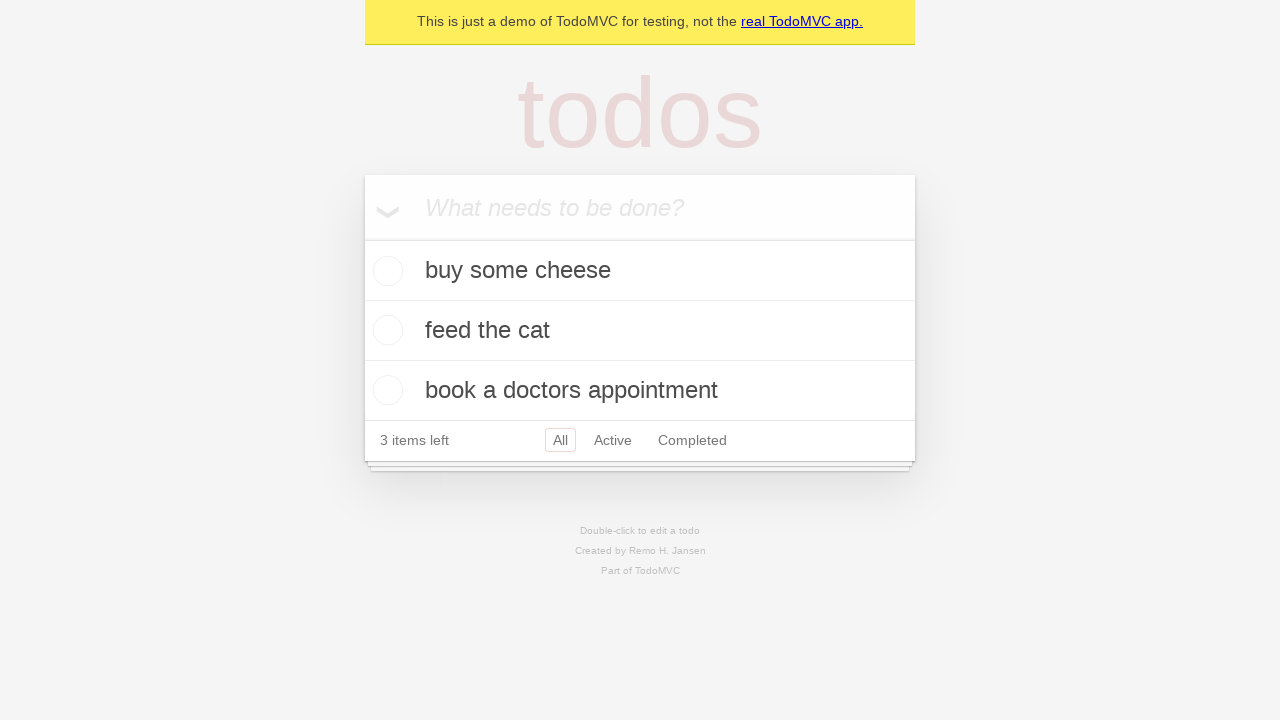

Checked the second todo item at (385, 330) on internal:testid=[data-testid="todo-item"s] >> nth=1 >> internal:role=checkbox
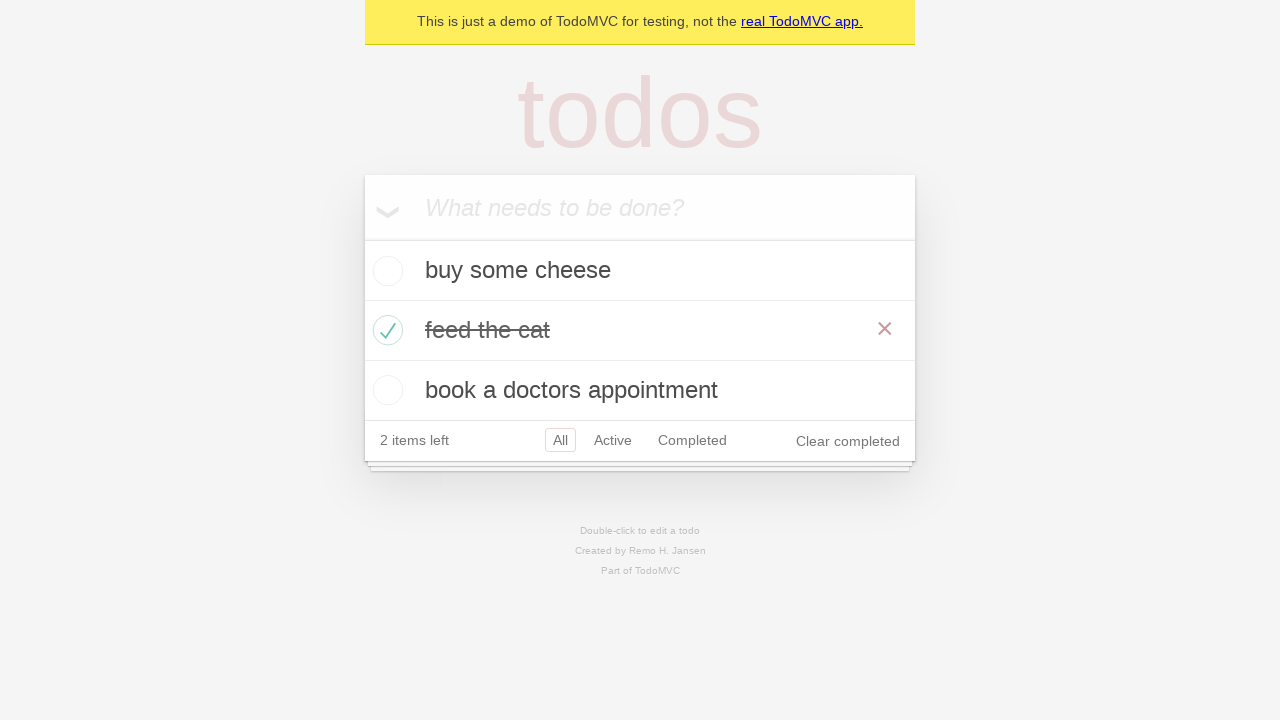

Clicked 'All' filter link at (560, 440) on internal:role=link[name="All"i]
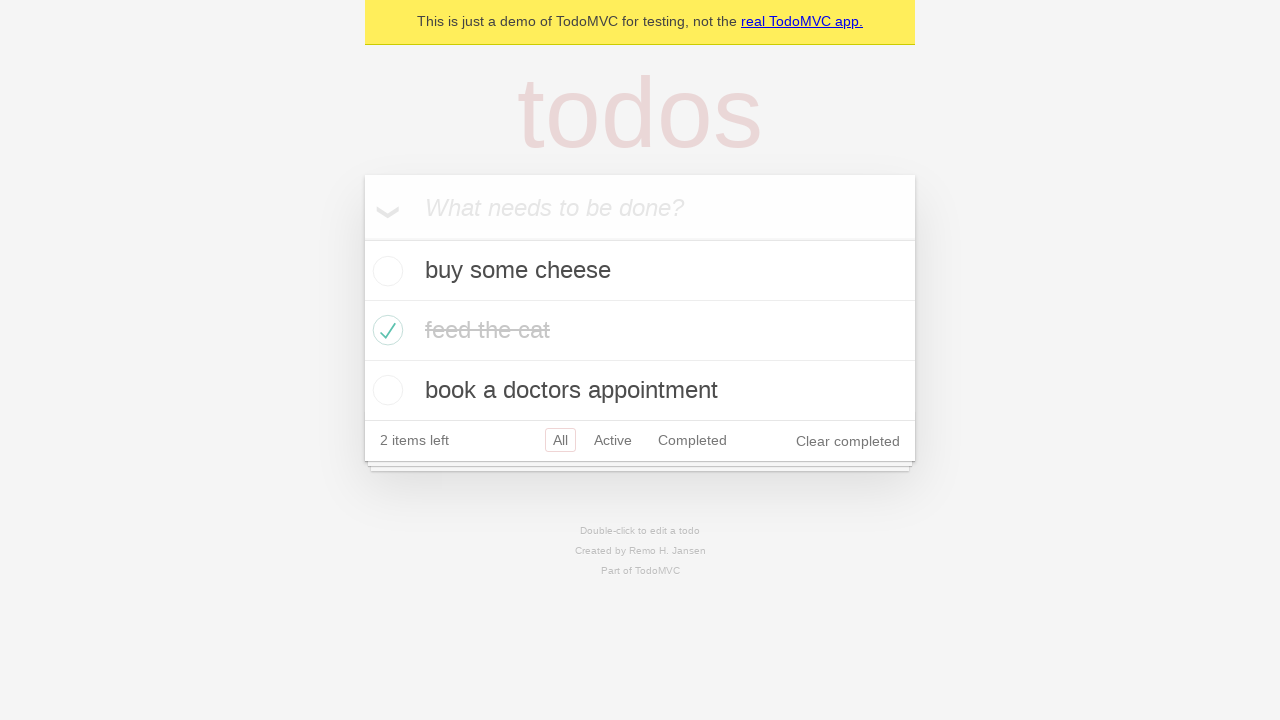

Clicked 'Active' filter link at (613, 440) on internal:role=link[name="Active"i]
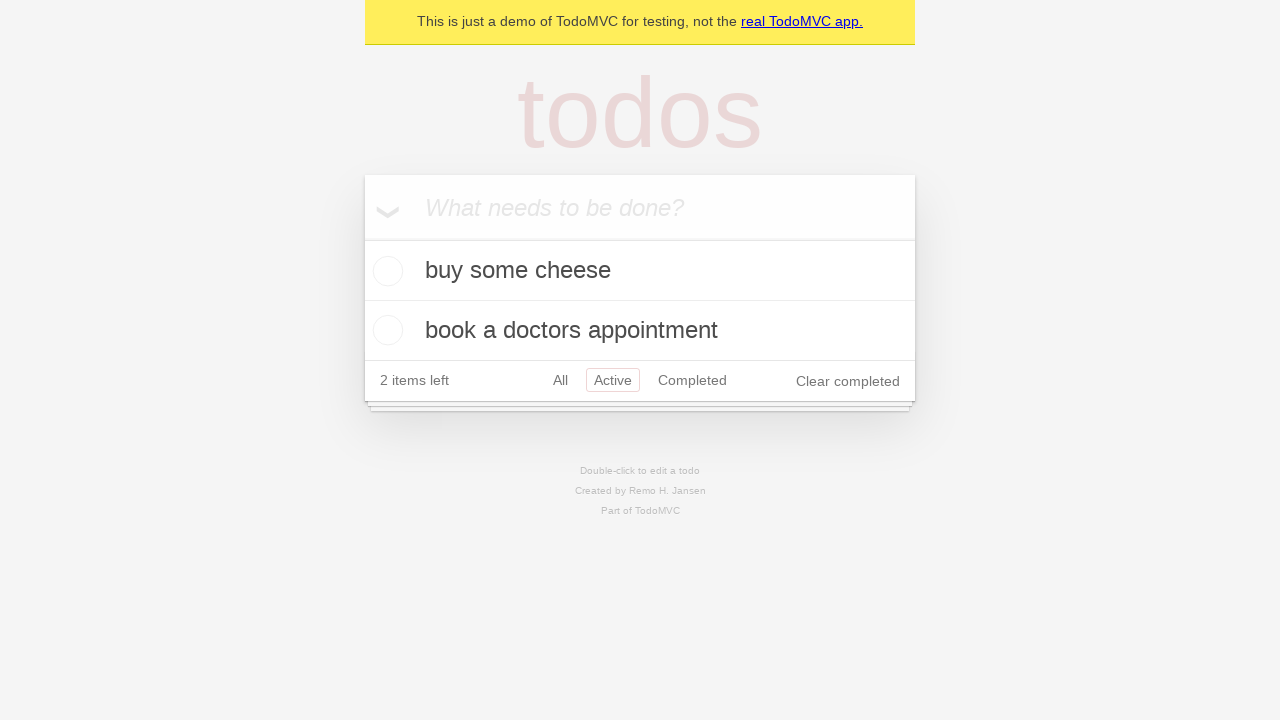

Clicked 'Completed' filter link at (692, 380) on internal:role=link[name="Completed"i]
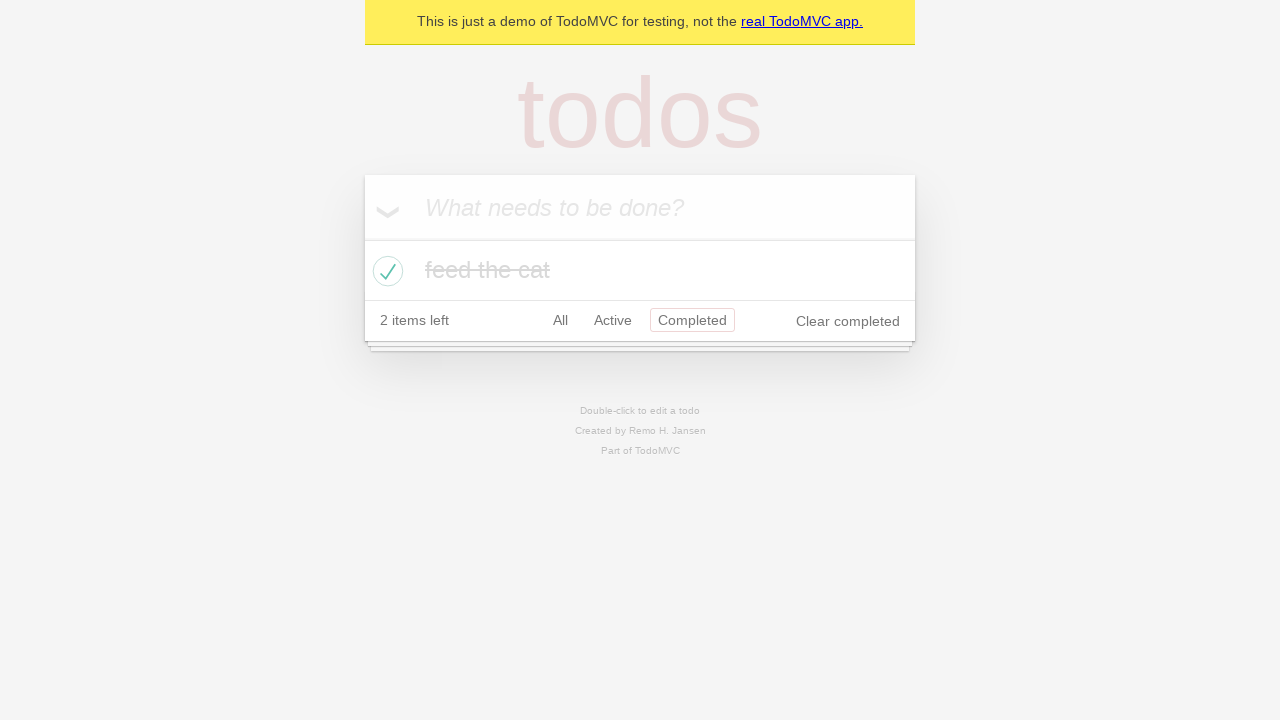

Navigated back from 'Completed' filter view
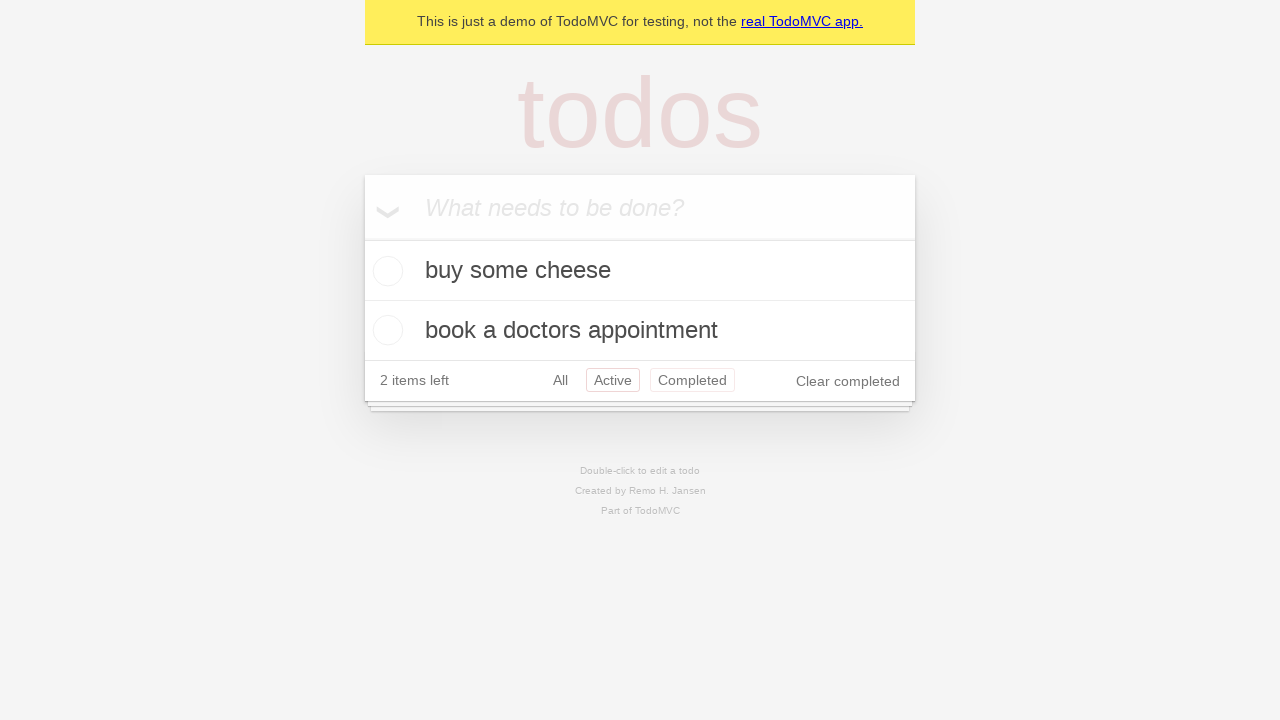

Navigated back from 'Active' filter view
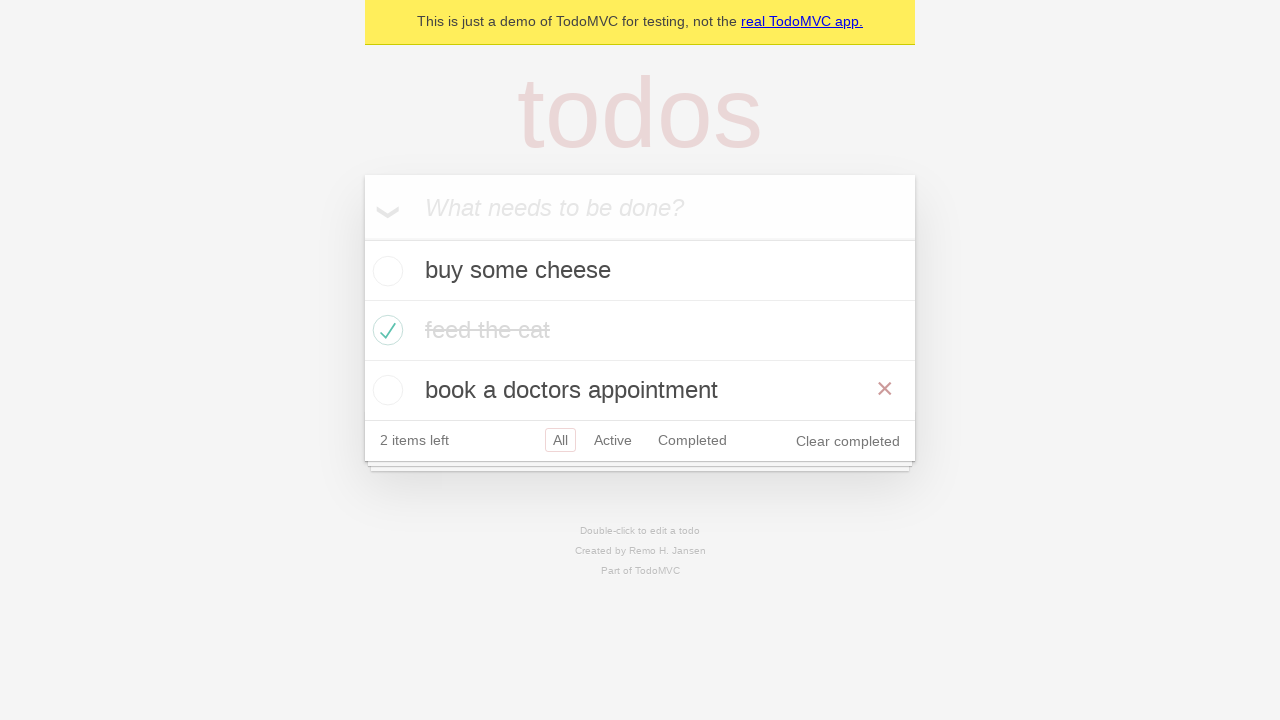

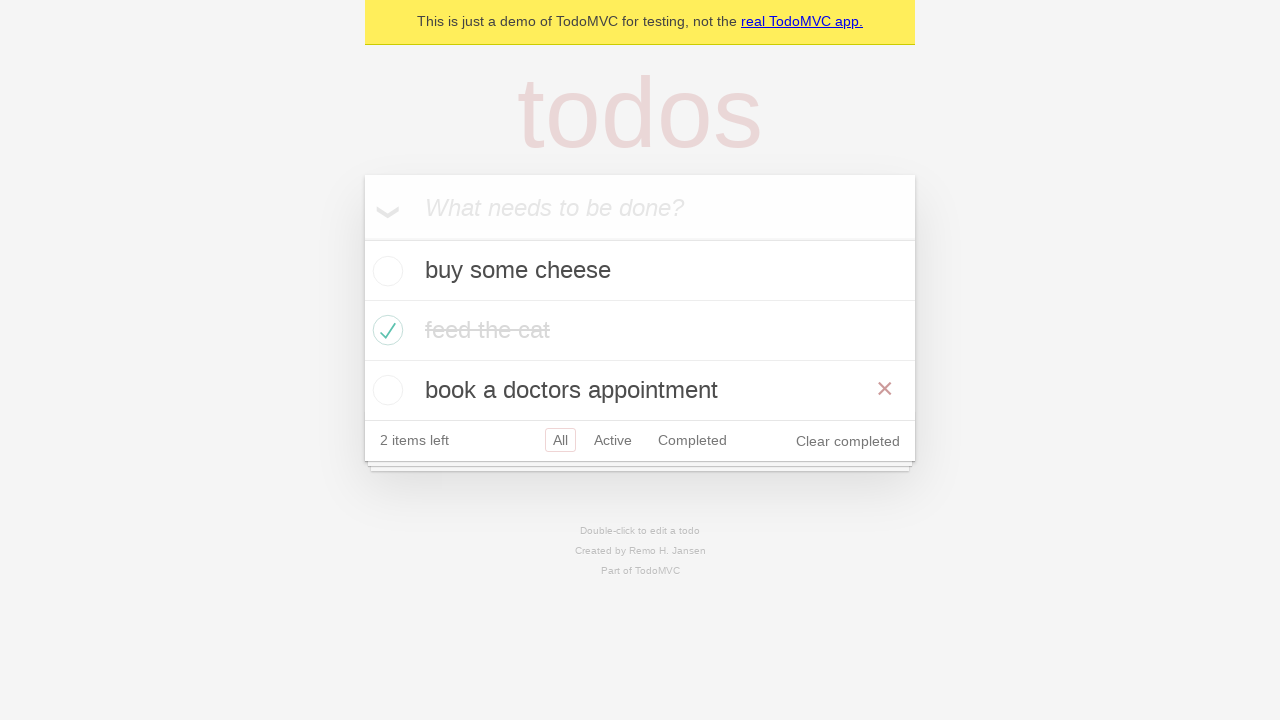